Tests editing a todo item by double-clicking and adding text

Starting URL: https://todomvc.com/examples/react/dist/

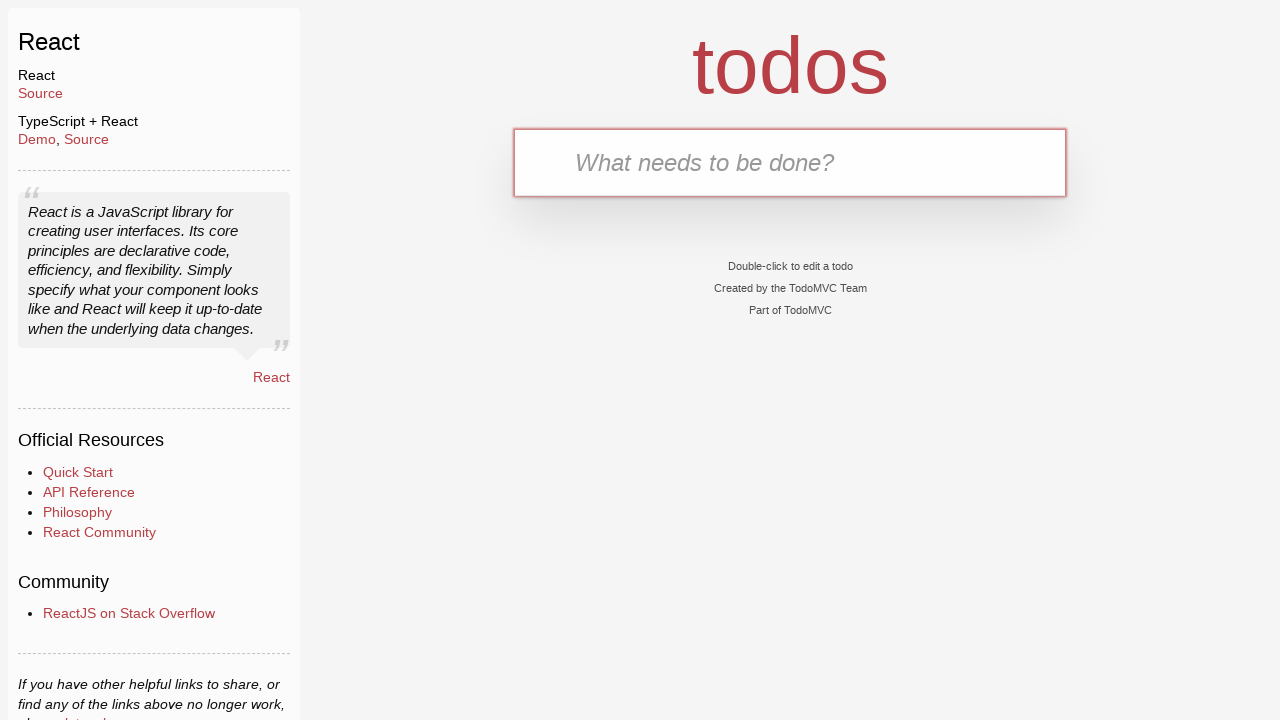

Filled new todo input field with 'test' on .new-todo
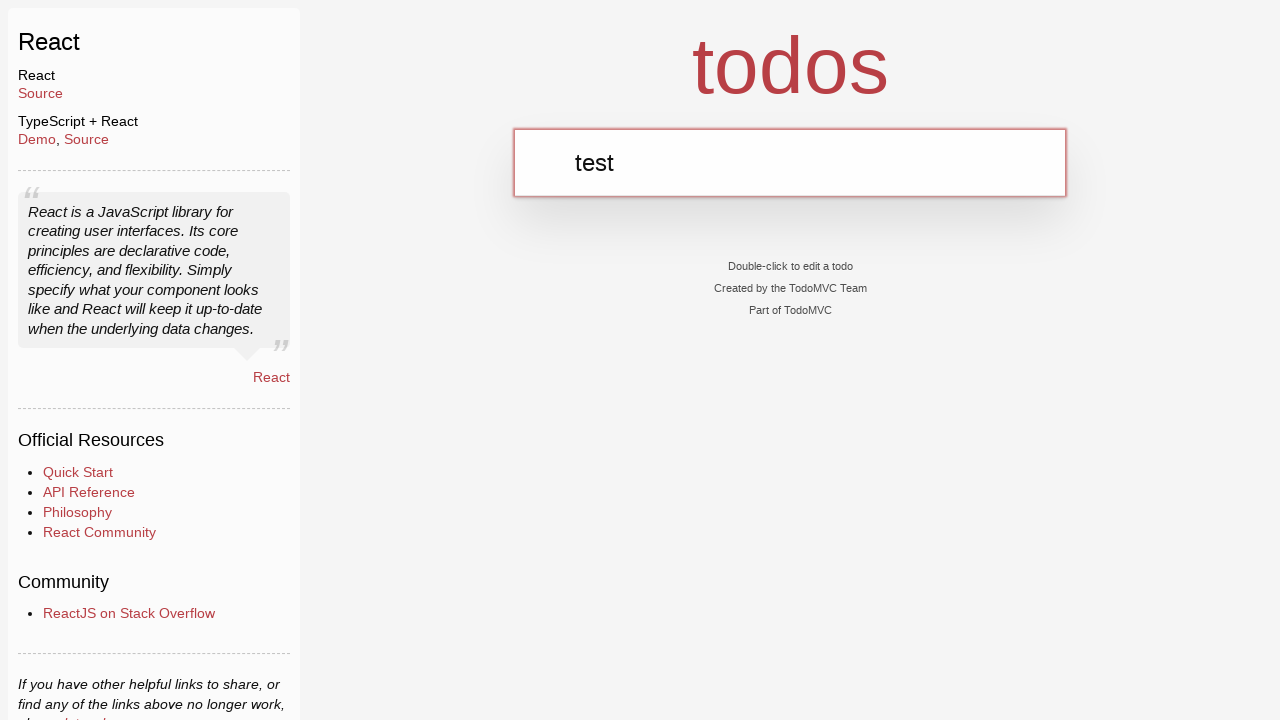

Pressed Enter to add todo item on .new-todo
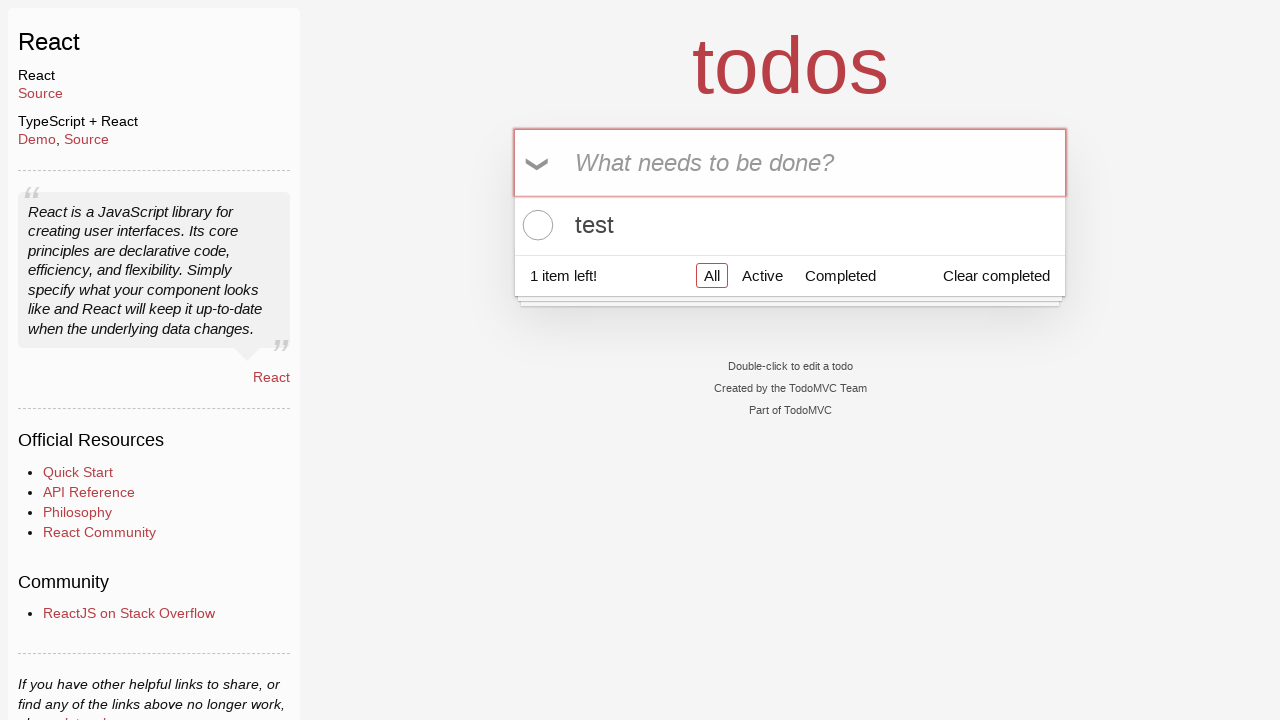

Double-clicked todo item label to enter edit mode at (790, 225) on ul.todo-list li div label
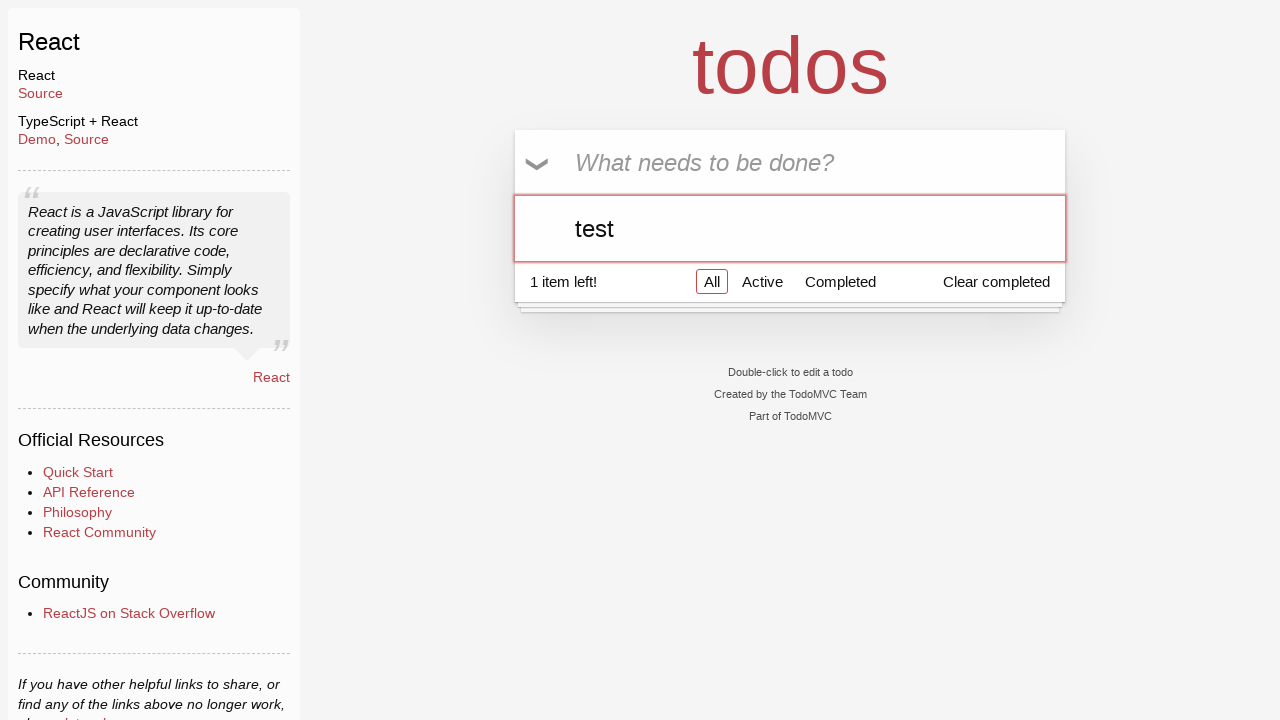

Filled edit input field with 'test1' on ul.todo-list li div.view div.input-container input
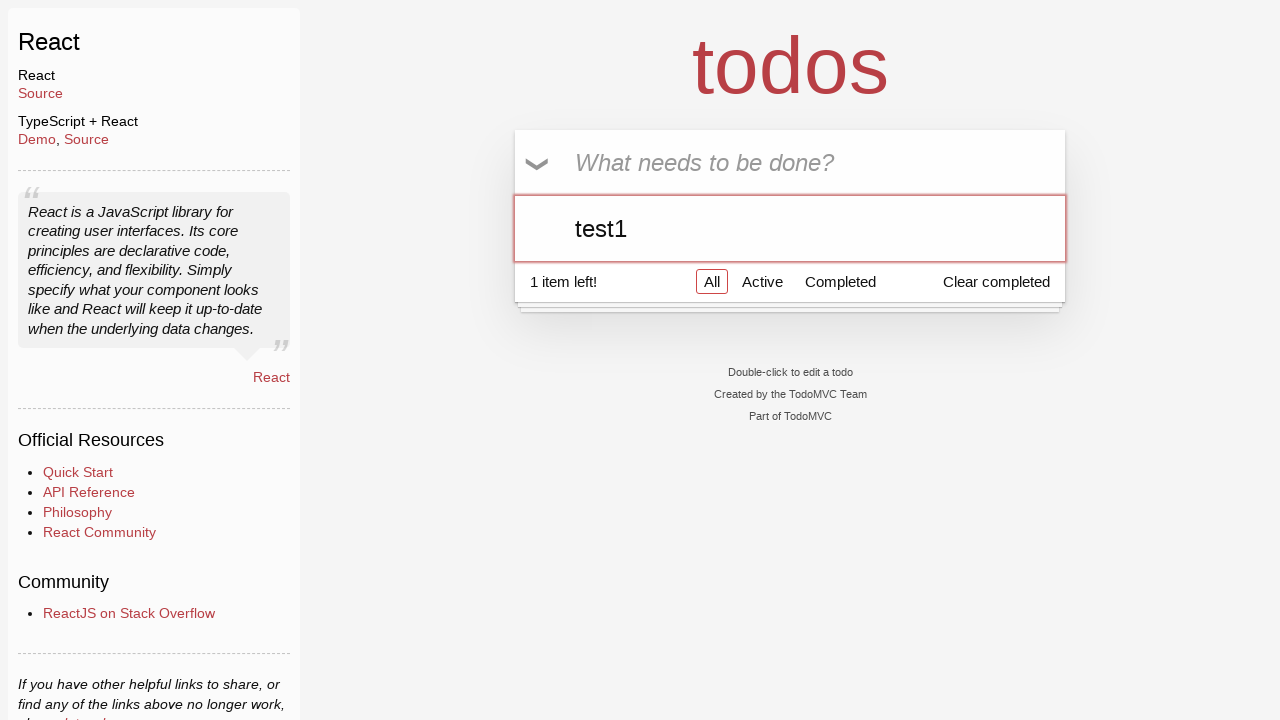

Pressed Enter to save edited todo item on ul.todo-list li div.view div.input-container input
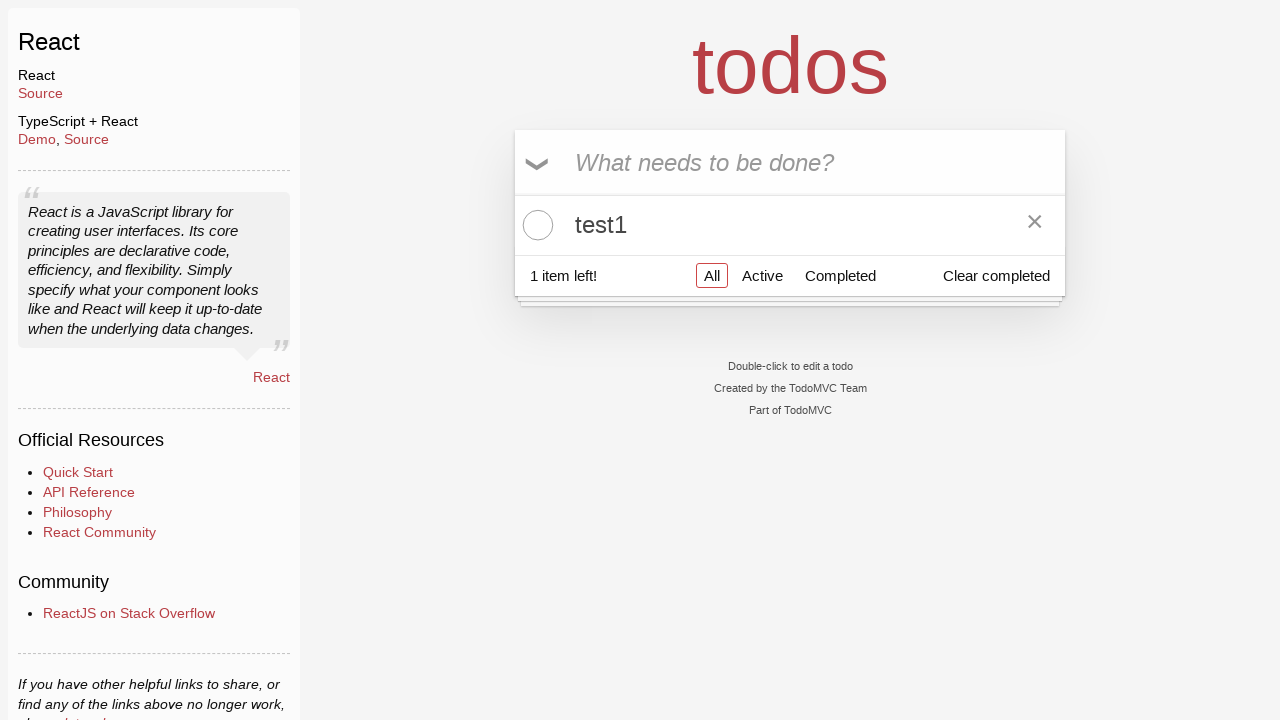

Verified edited todo item is displayed in the list
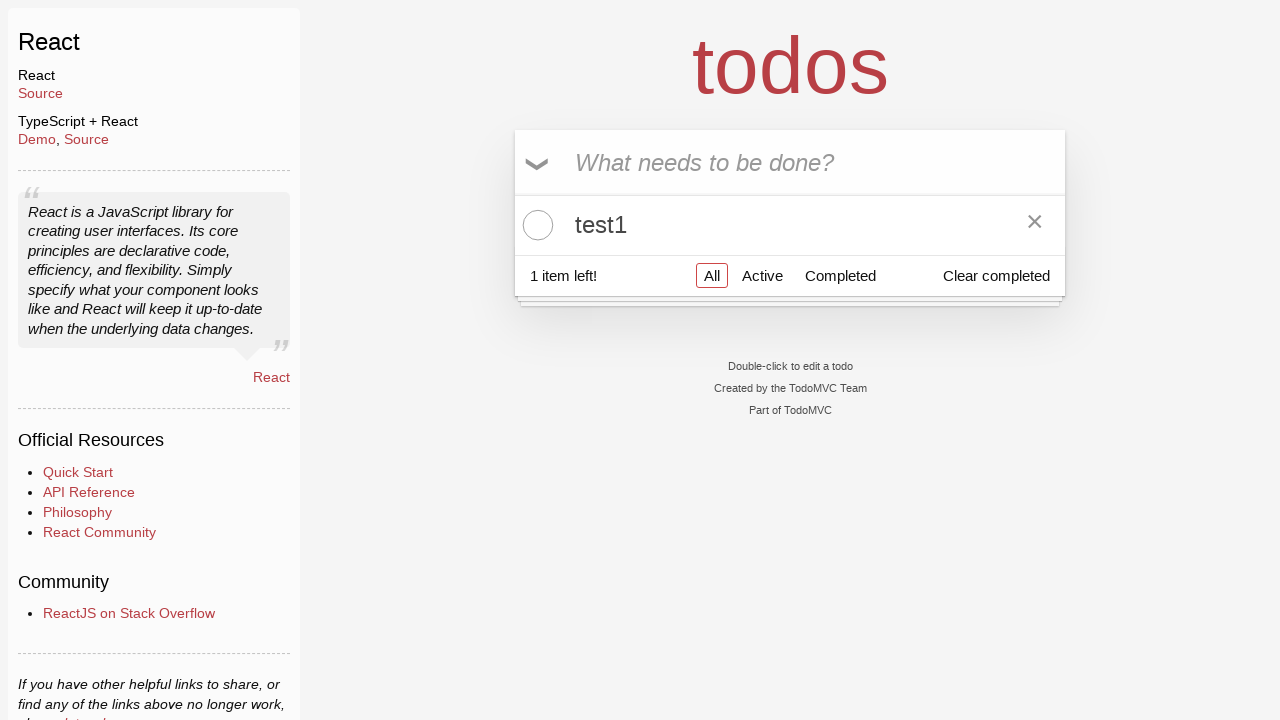

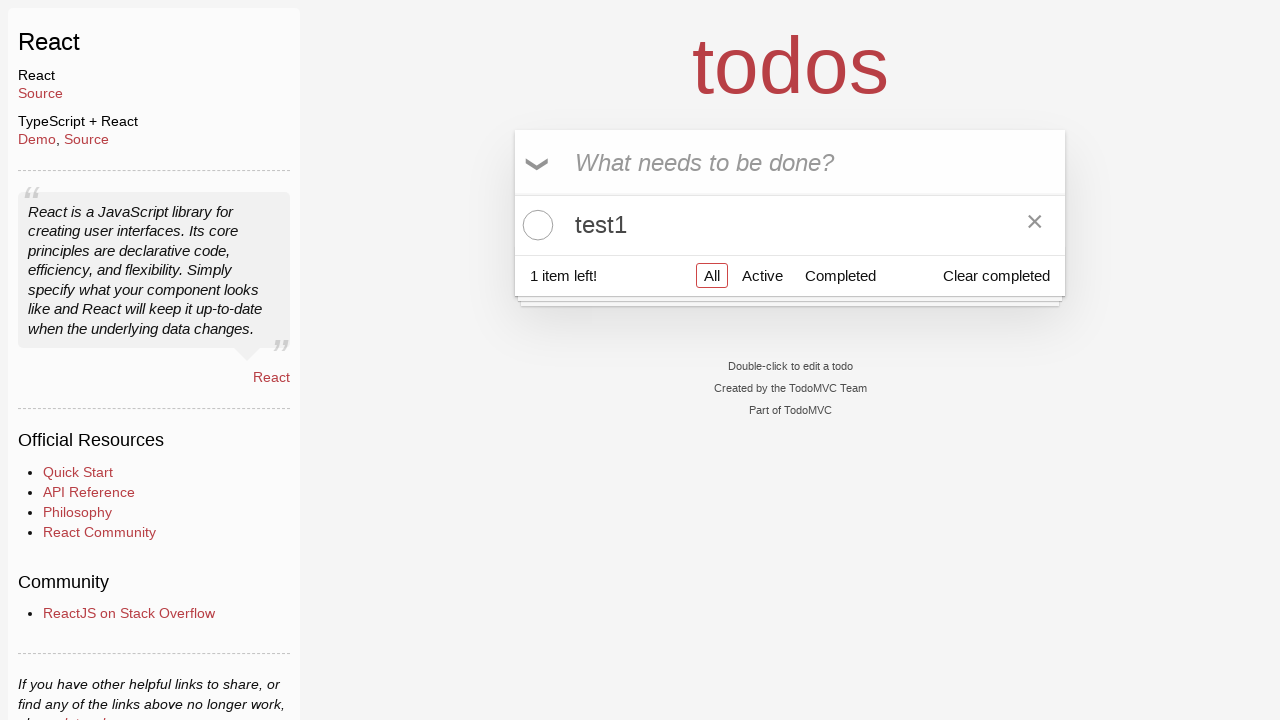